Navigates to Flipkart homepage and verifies the page loads correctly by checking the current URL

Starting URL: https://www.flipkart.com/

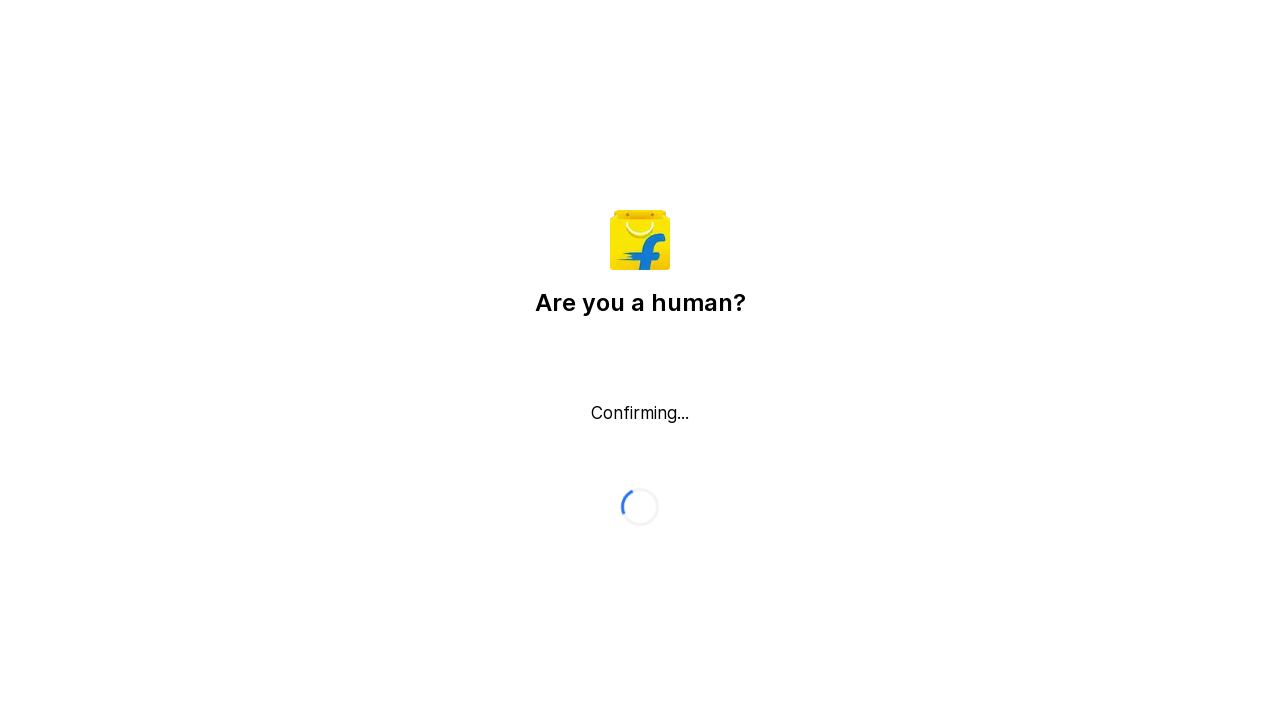

Waited for page to reach domcontentloaded state
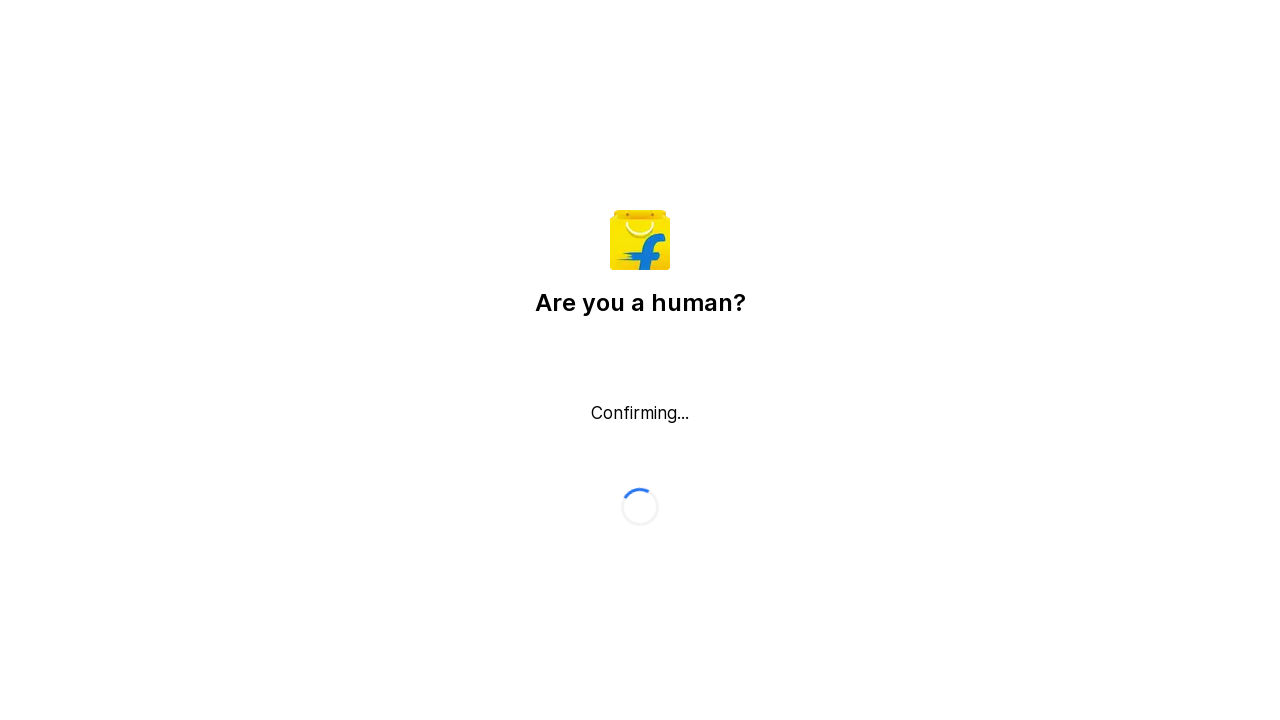

Retrieved current URL: https://www.flipkart.com/
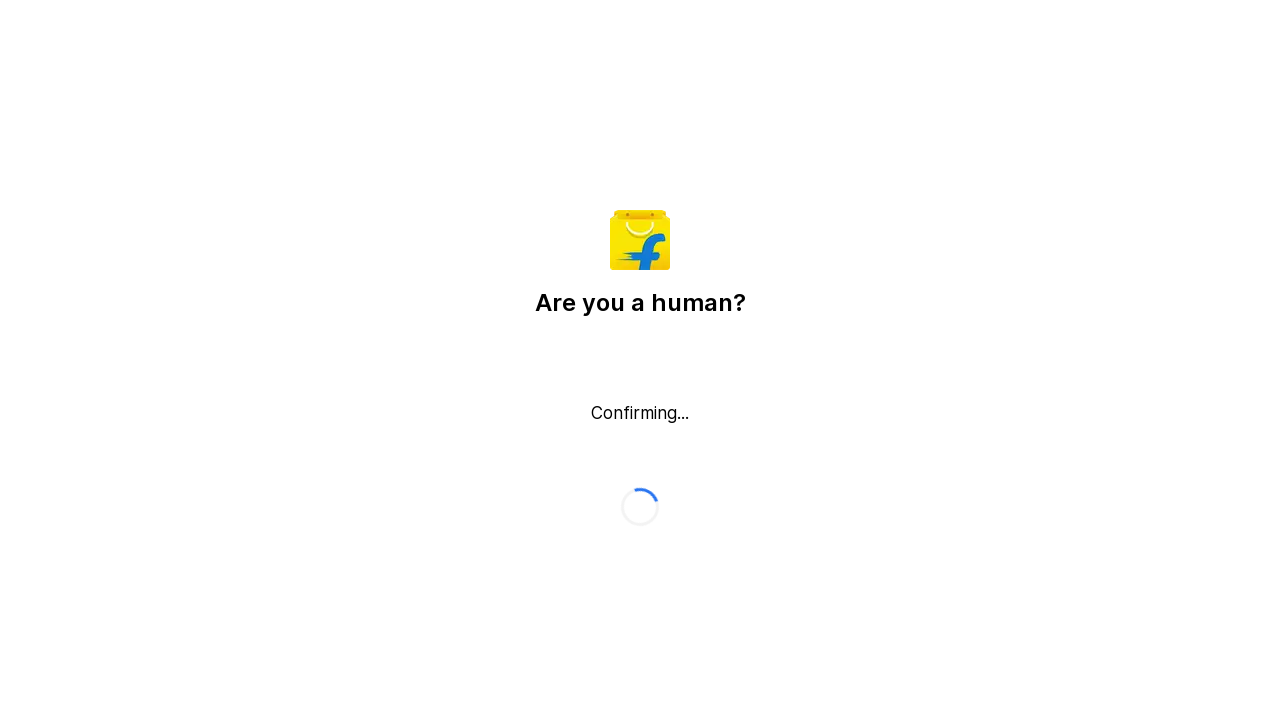

Verified that current URL contains 'flipkart.com'
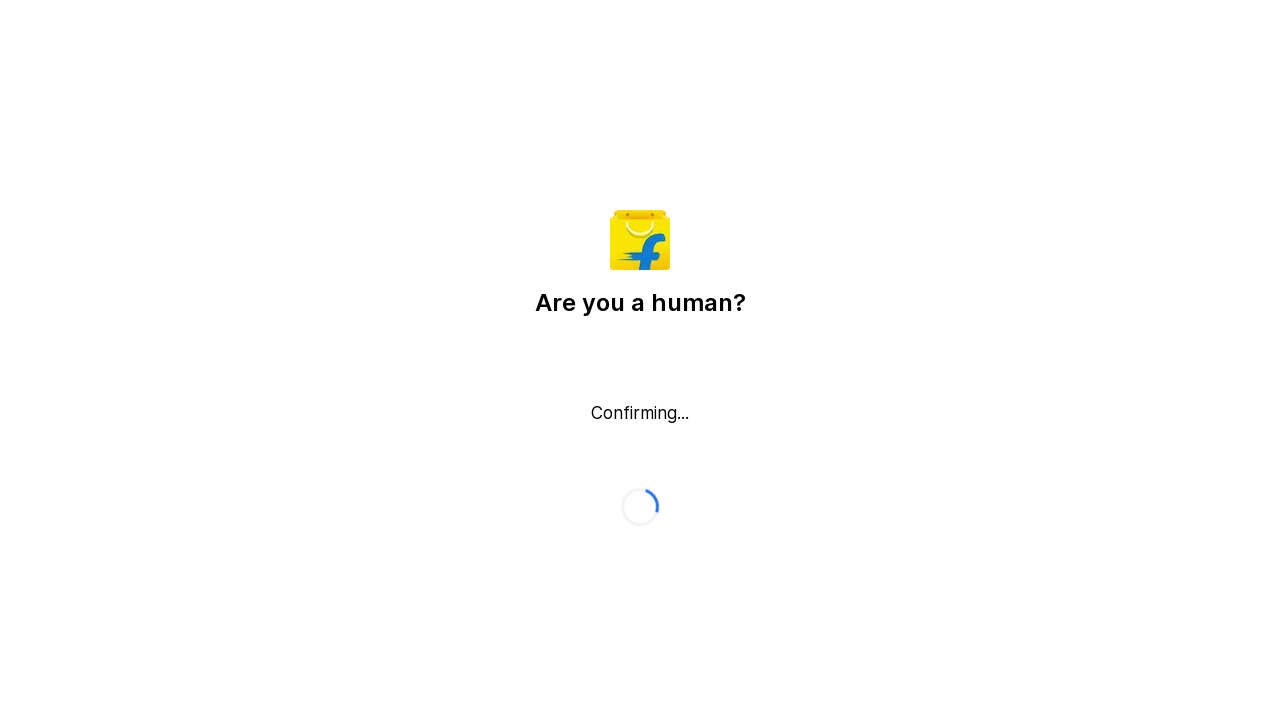

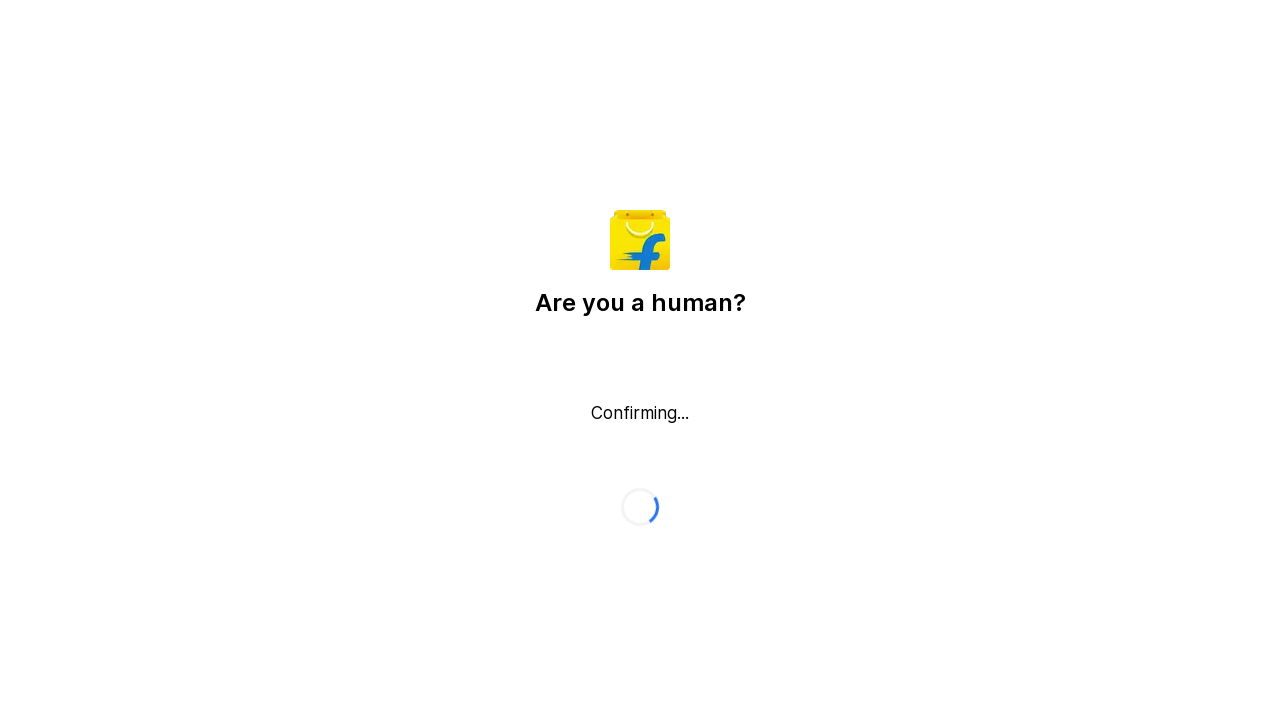